Tests the accessibility and presence of the News section link on the sharesansar.com homepage

Starting URL: https://www.sharesansar.com/

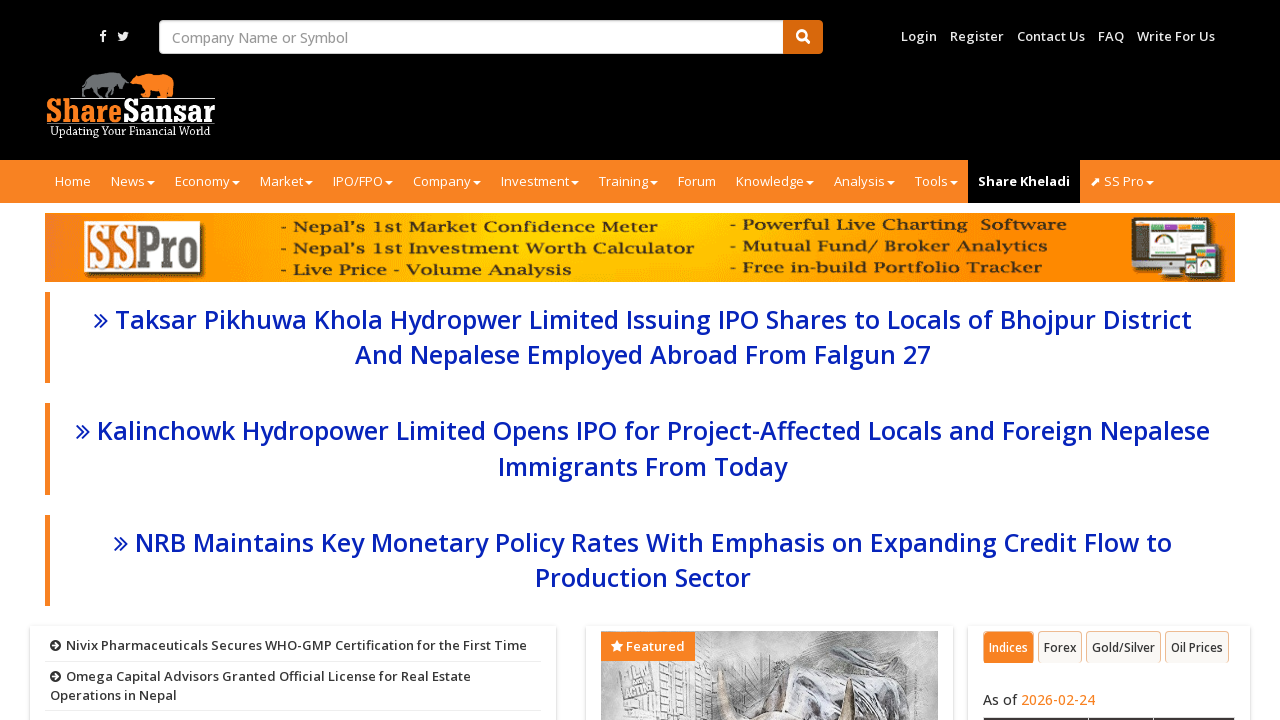

Waited for and found the News section link on the homepage
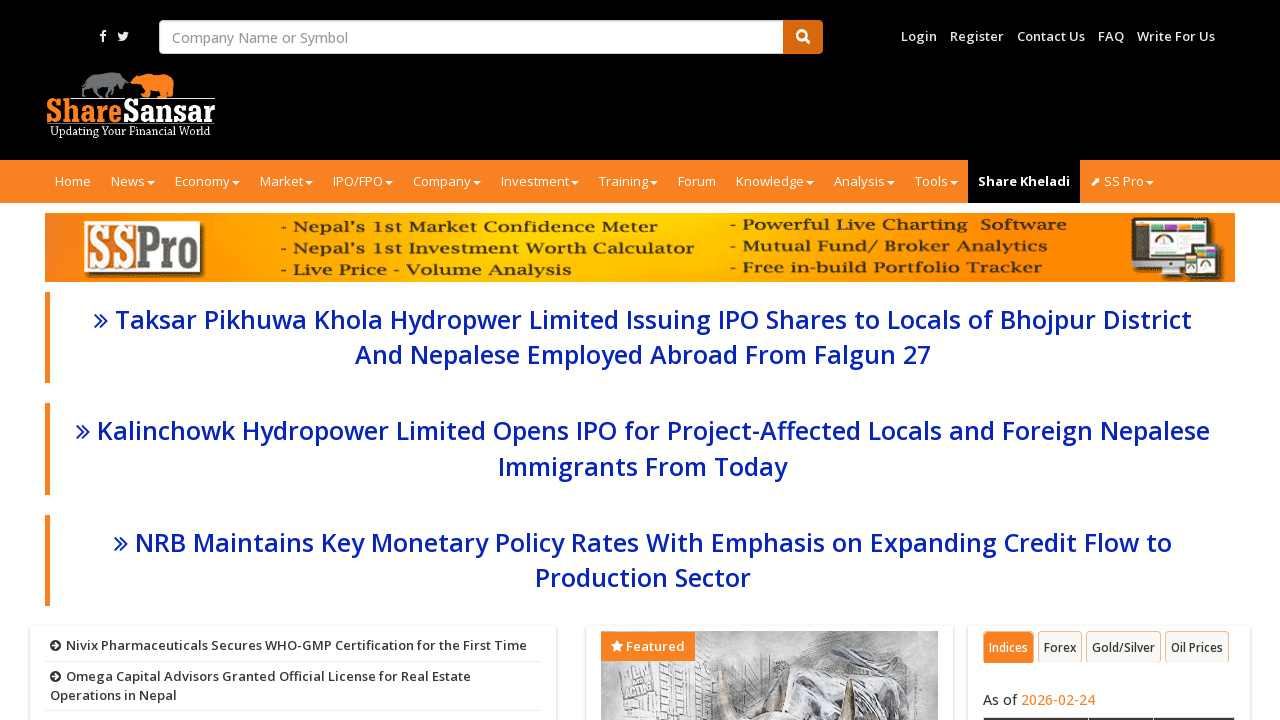

Verified that the News section link exists and is accessible
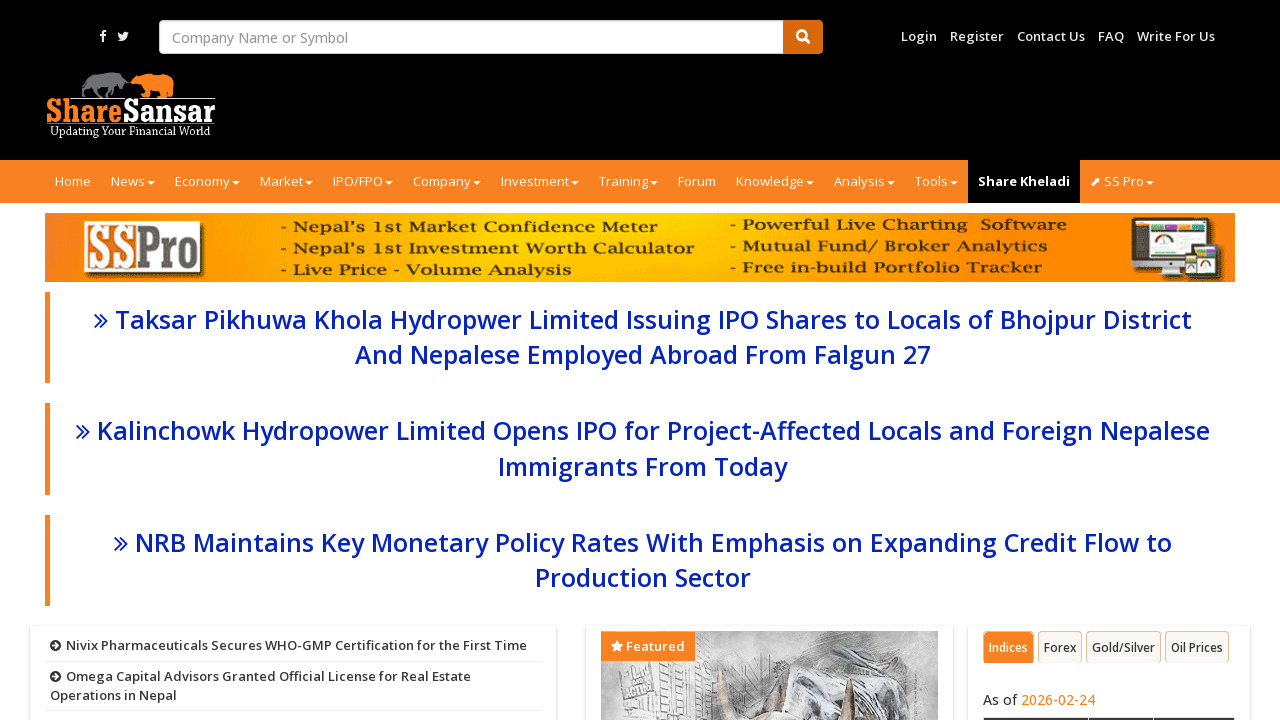

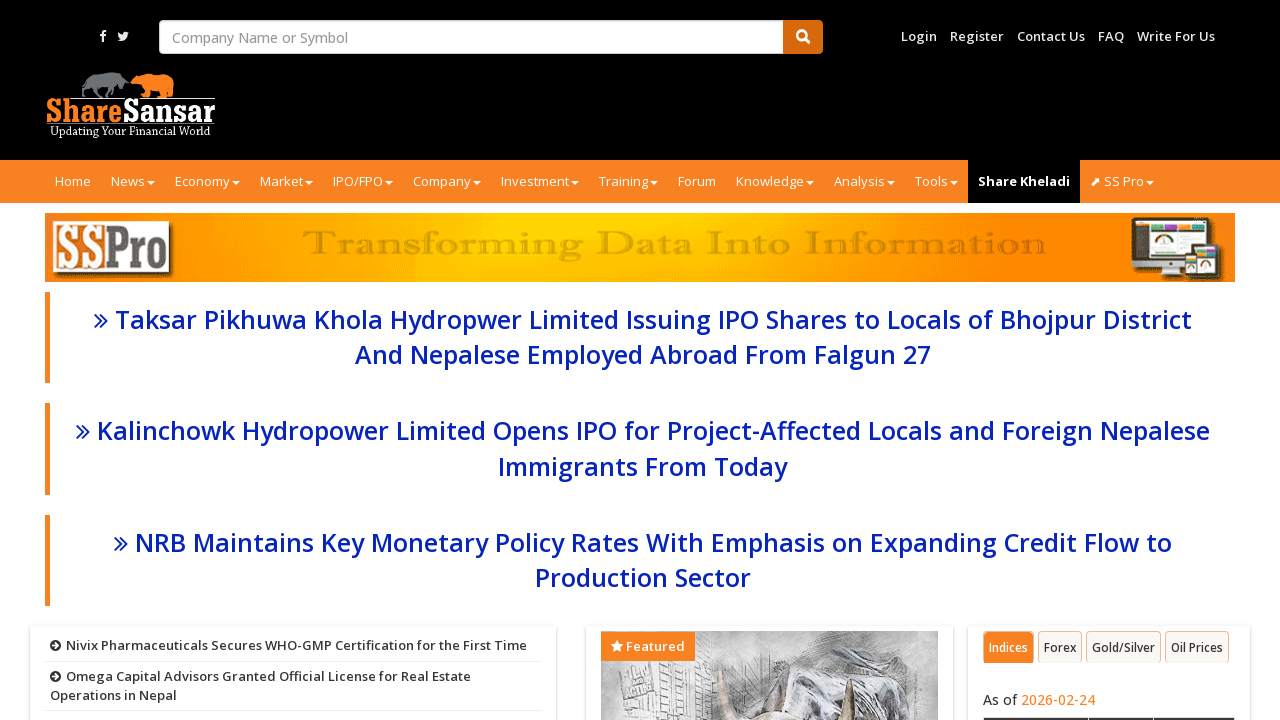